Tests that a todo item is removed if edited to an empty string

Starting URL: https://demo.playwright.dev/todomvc

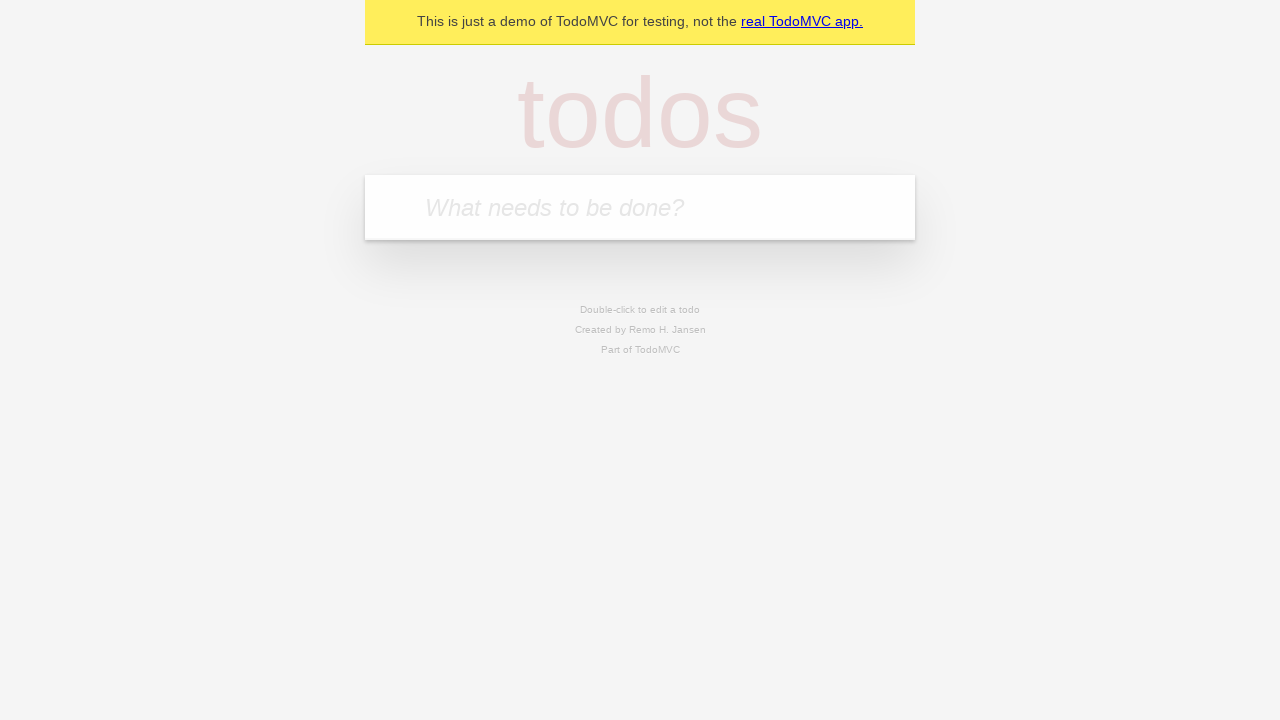

Filled todo input with 'buy some cheese' on internal:attr=[placeholder="What needs to be done?"i]
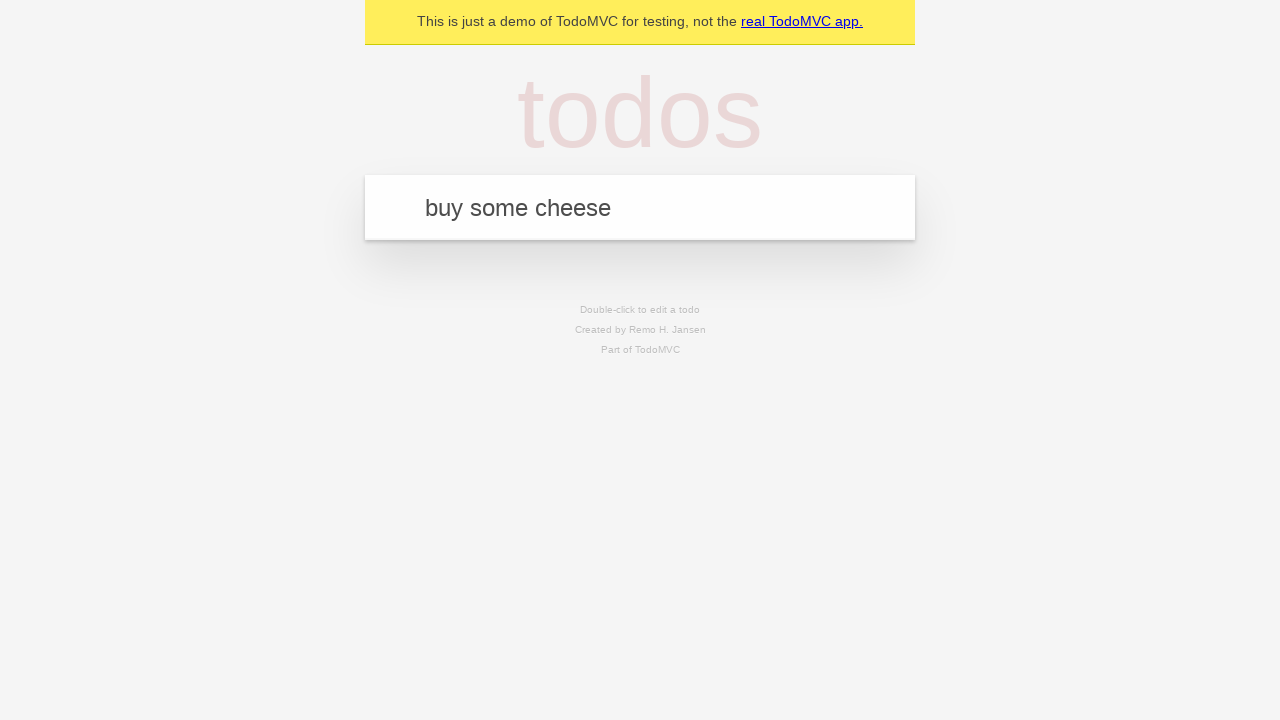

Pressed Enter to add first todo item on internal:attr=[placeholder="What needs to be done?"i]
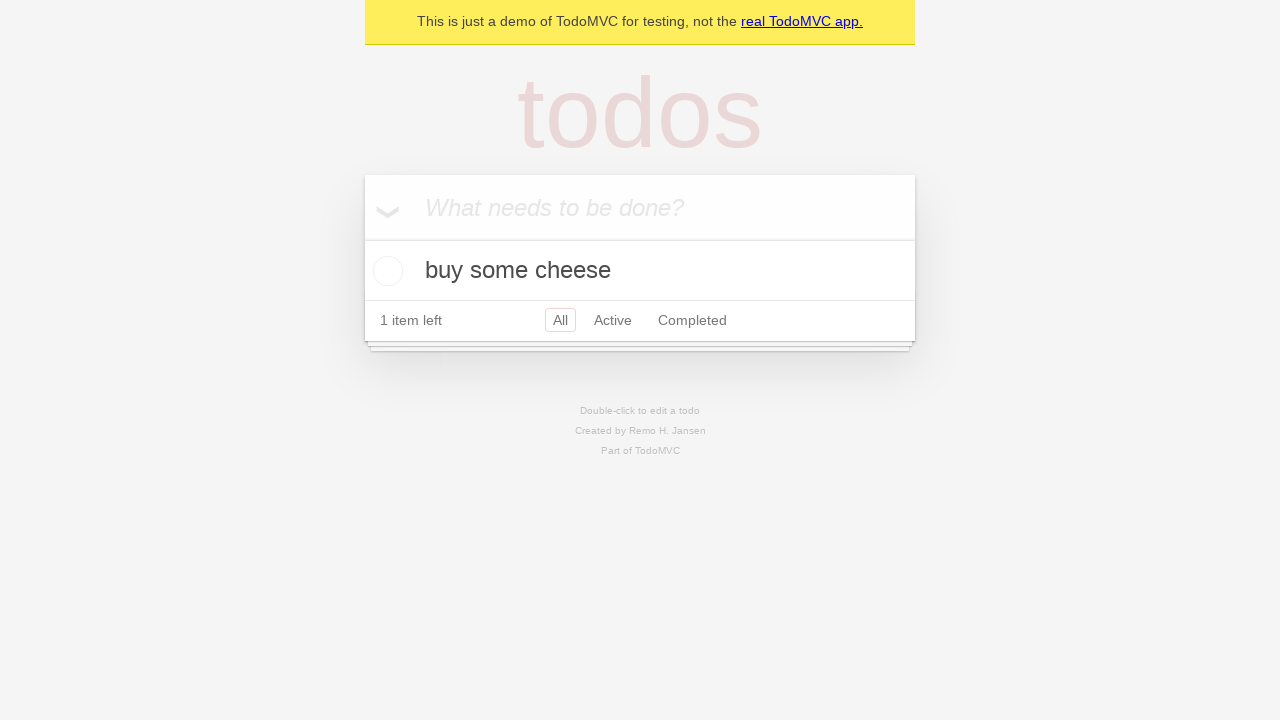

Filled todo input with 'feed the cat' on internal:attr=[placeholder="What needs to be done?"i]
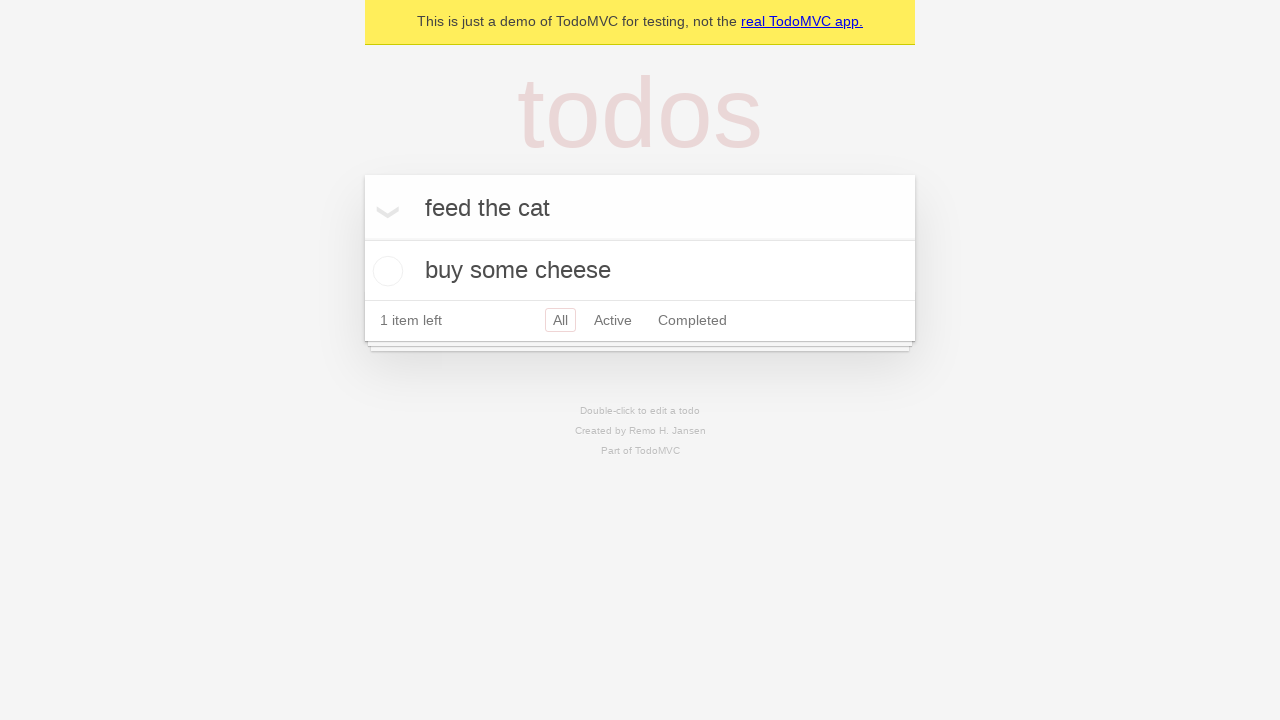

Pressed Enter to add second todo item on internal:attr=[placeholder="What needs to be done?"i]
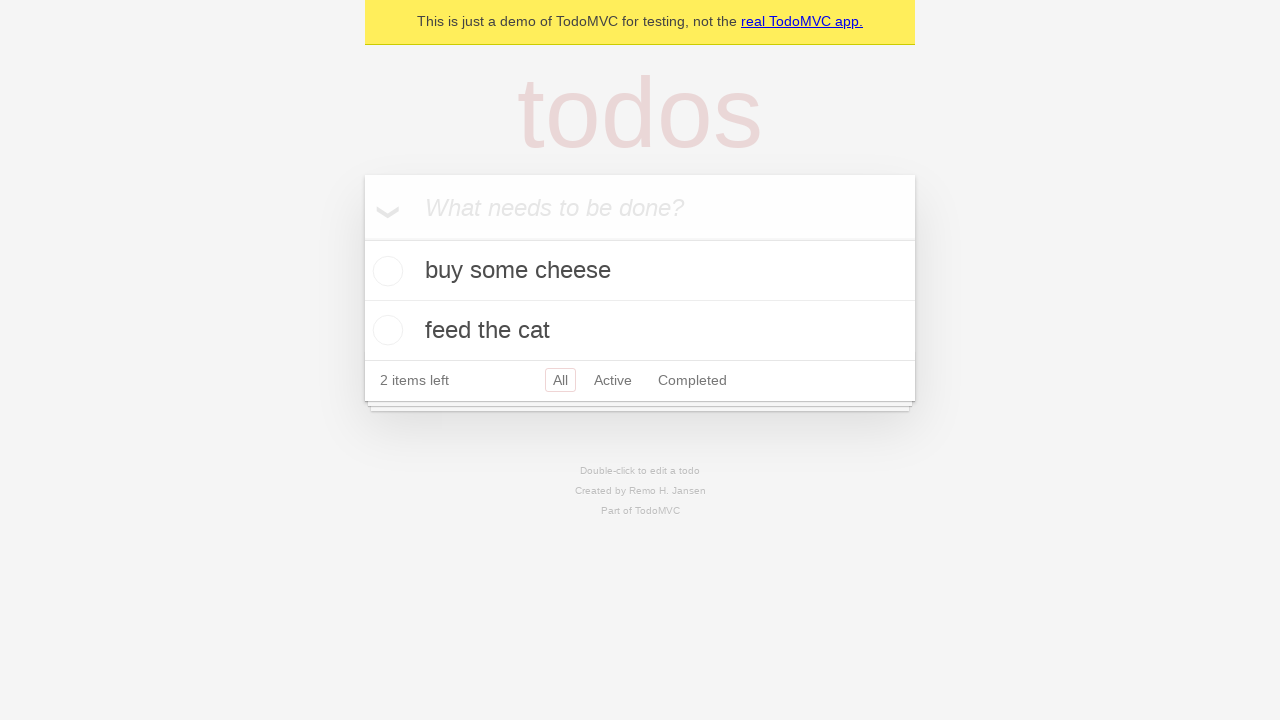

Filled todo input with 'book a doctors appointment' on internal:attr=[placeholder="What needs to be done?"i]
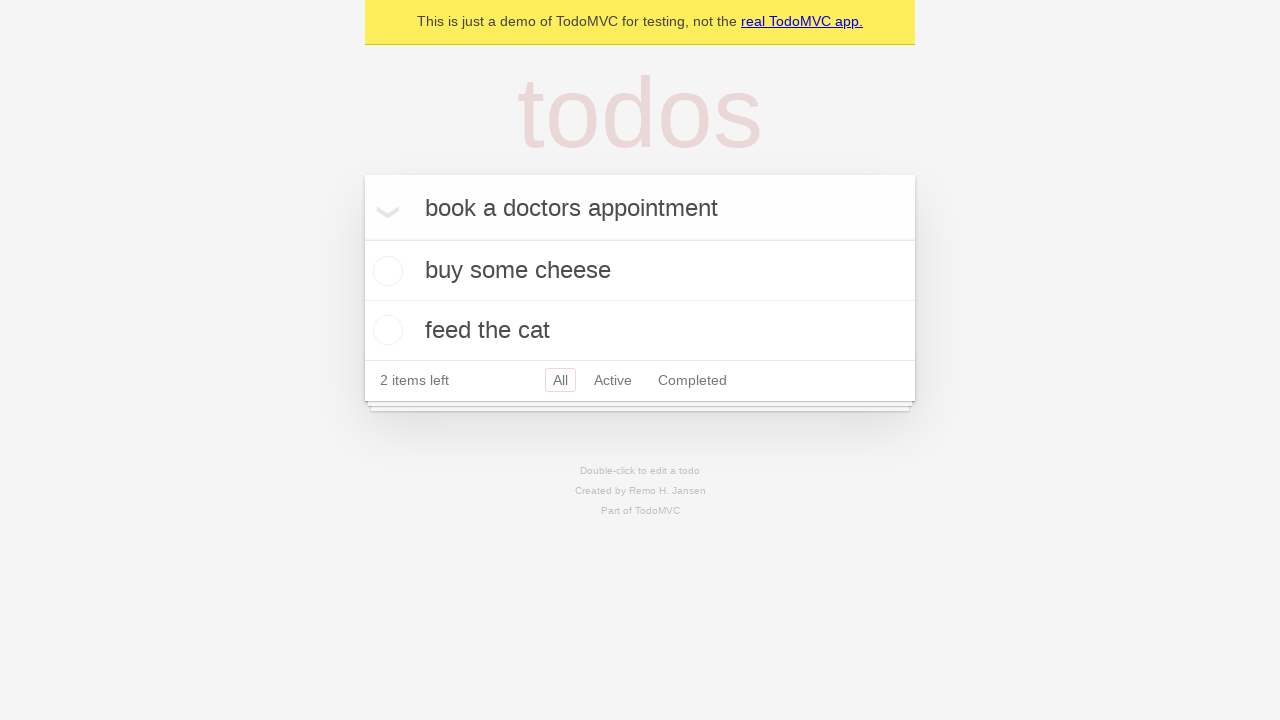

Pressed Enter to add third todo item on internal:attr=[placeholder="What needs to be done?"i]
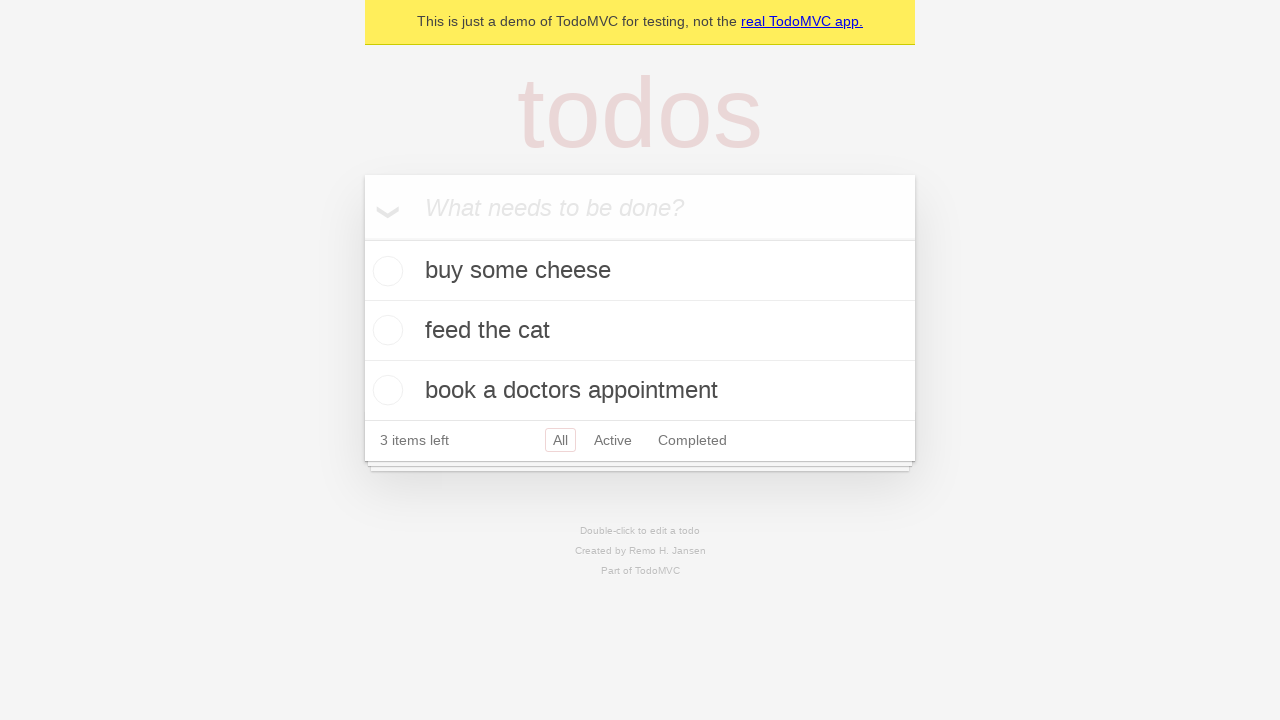

Double-clicked second todo item to enter edit mode at (640, 331) on [data-testid='todo-item'] >> nth=1
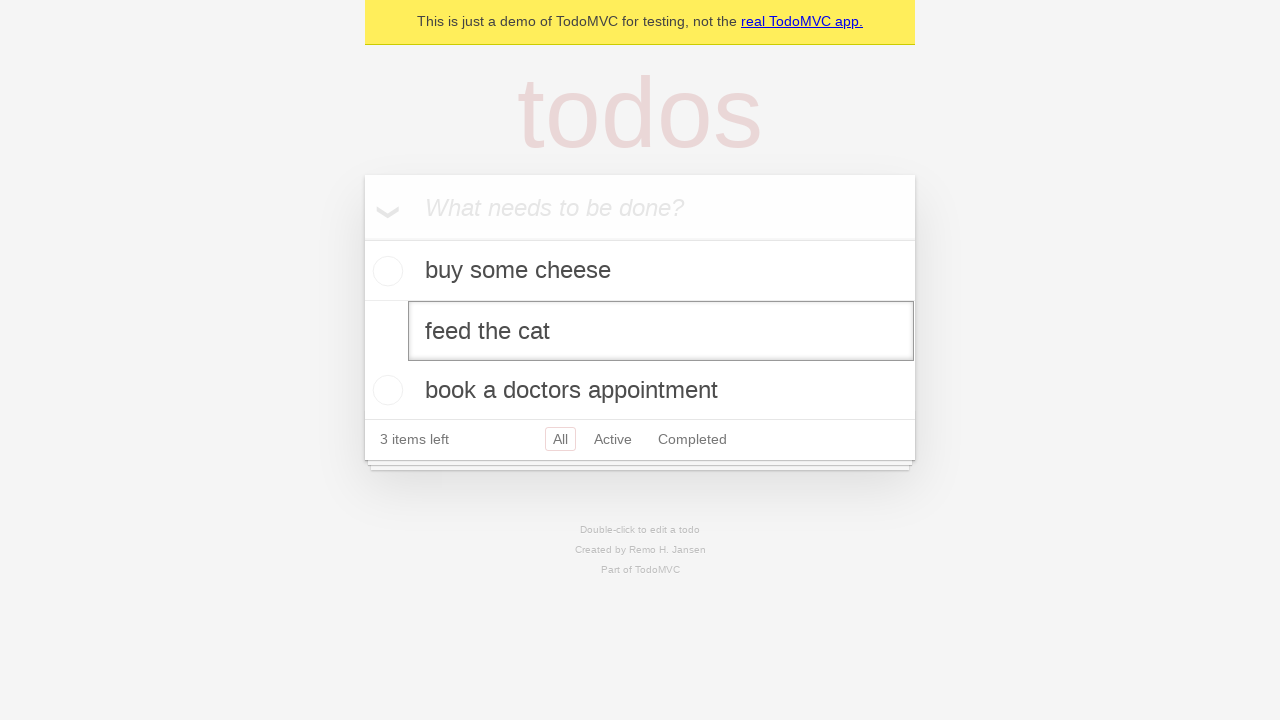

Cleared text from edit field on [data-testid='todo-item'] >> nth=1 >> internal:role=textbox[name="Edit"i]
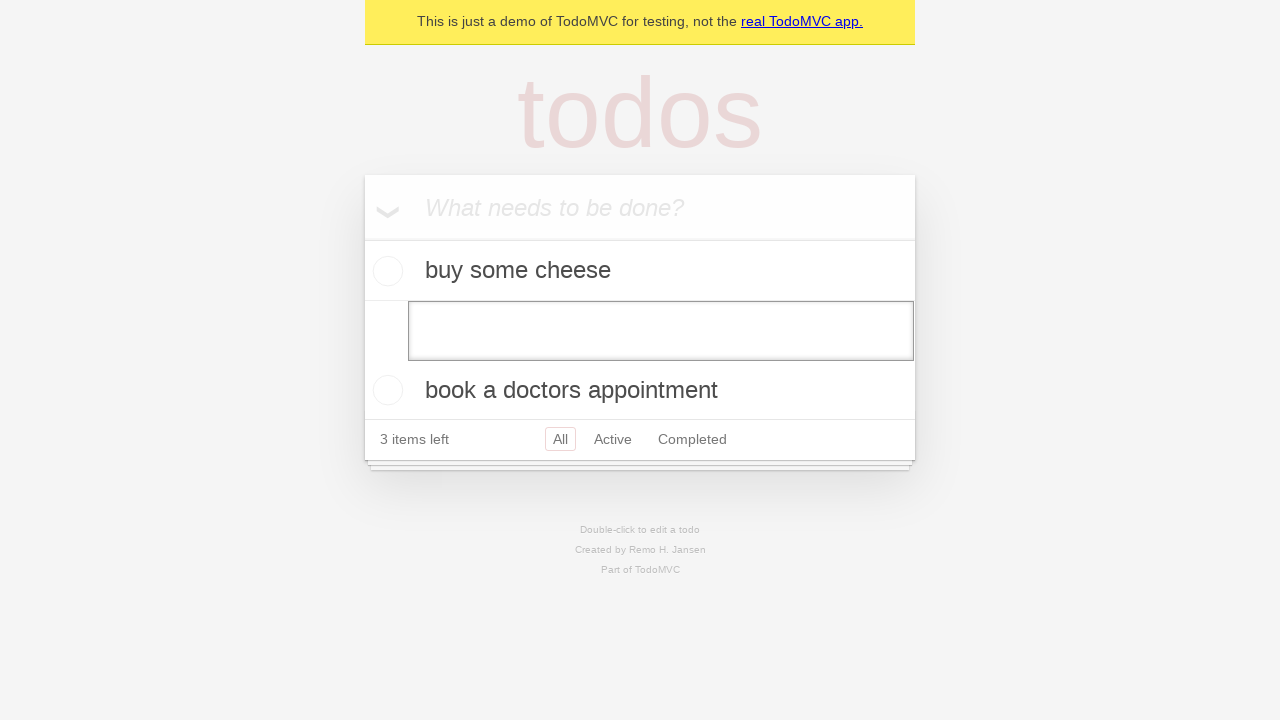

Pressed Enter to submit empty text, removing the todo item on [data-testid='todo-item'] >> nth=1 >> internal:role=textbox[name="Edit"i]
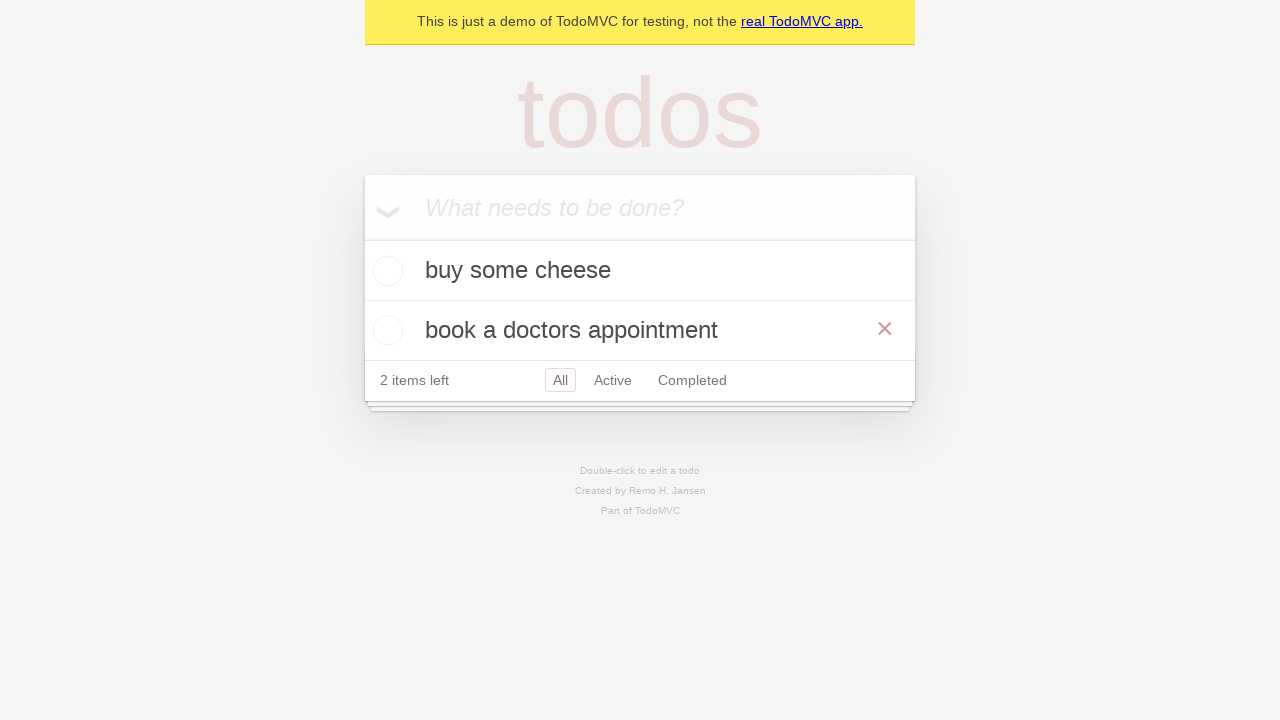

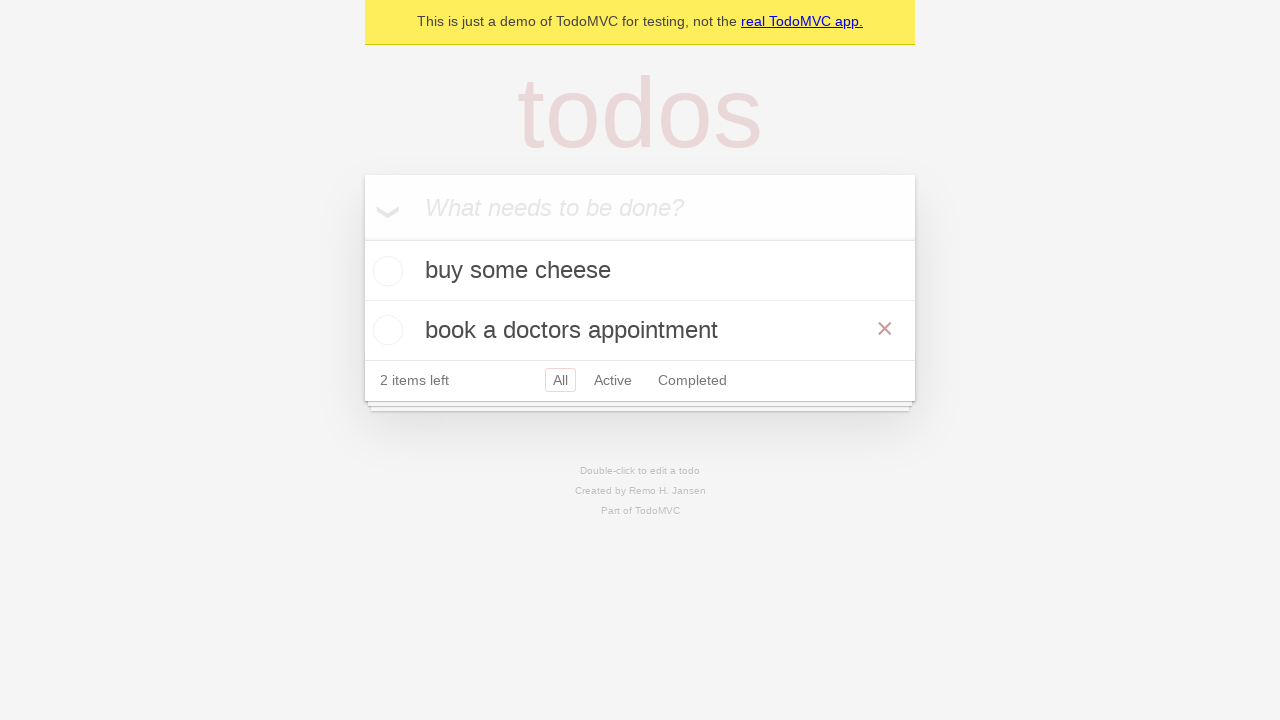